Navigates to the Selenium website and takes a screenshot of the page

Starting URL: https://www.selenium.dev/

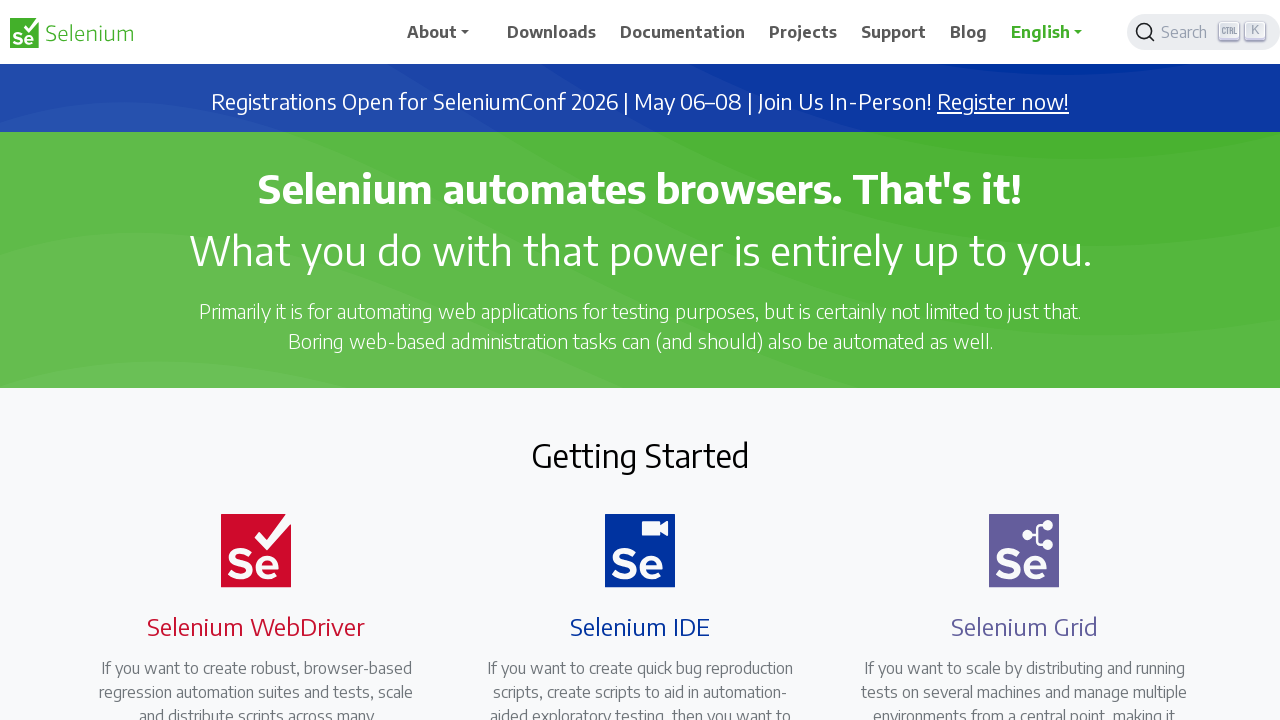

Waited for Selenium website to fully load (networkidle state)
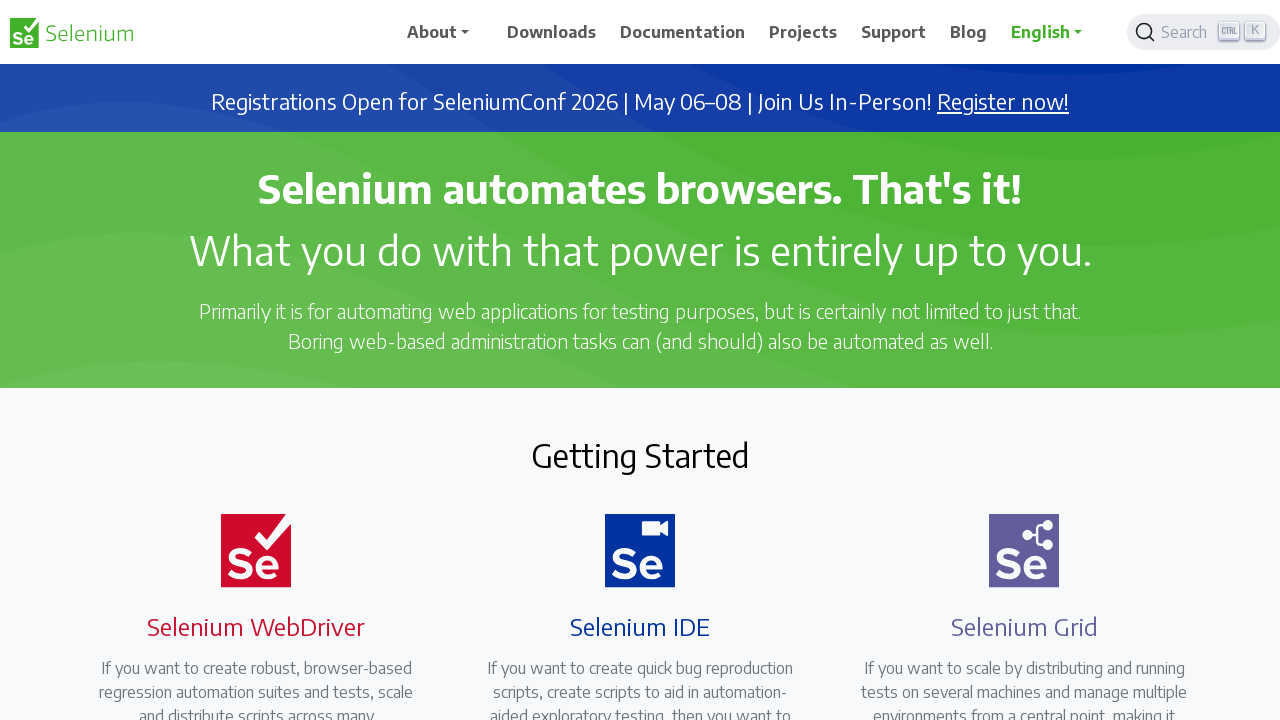

Took screenshot of Selenium website homepage
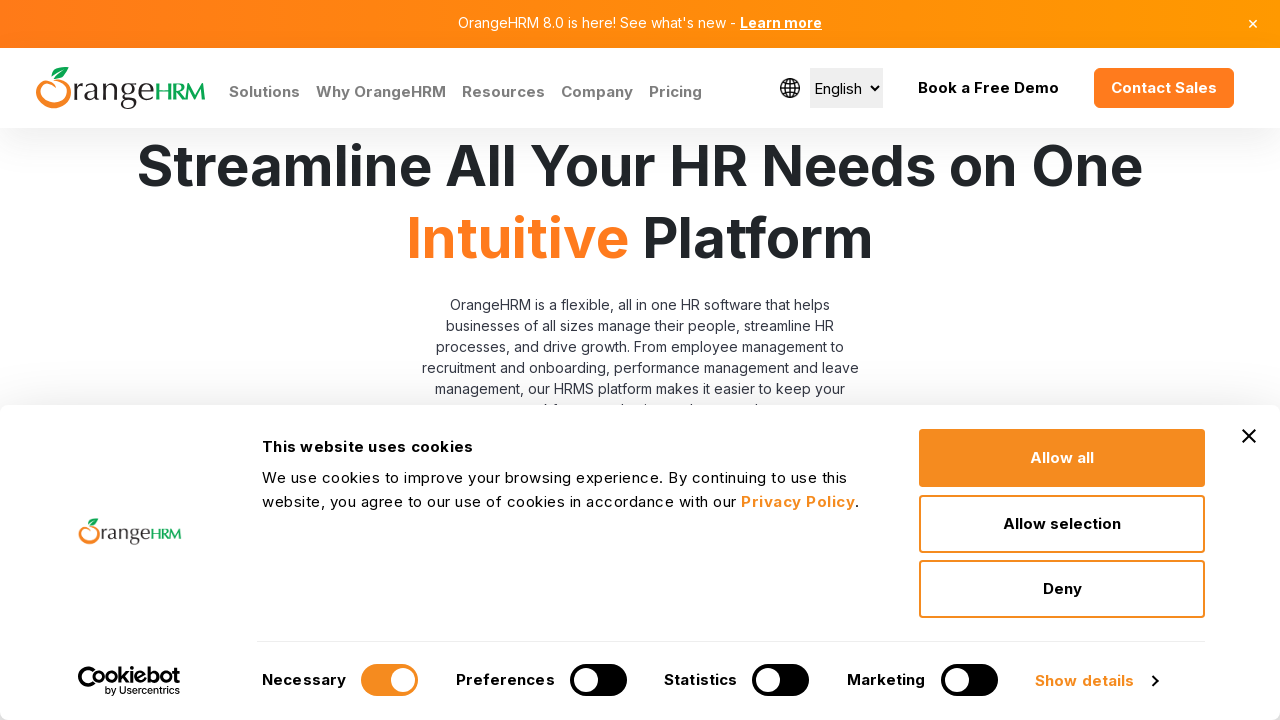

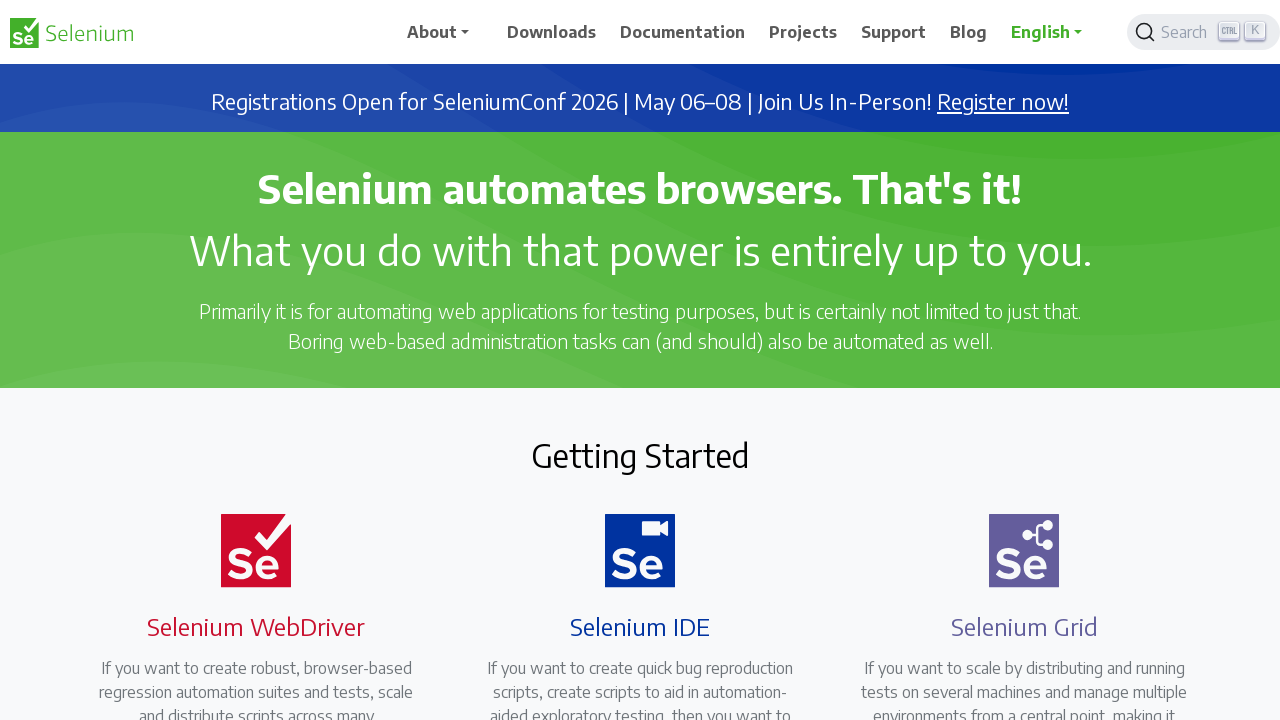